Tests SweetAlert2 library by clicking the "Show success message" button, verifying the alert displays "Good job!", then closing it by clicking OK and confirming the alert is dismissed.

Starting URL: https://sweetalert2.github.io/

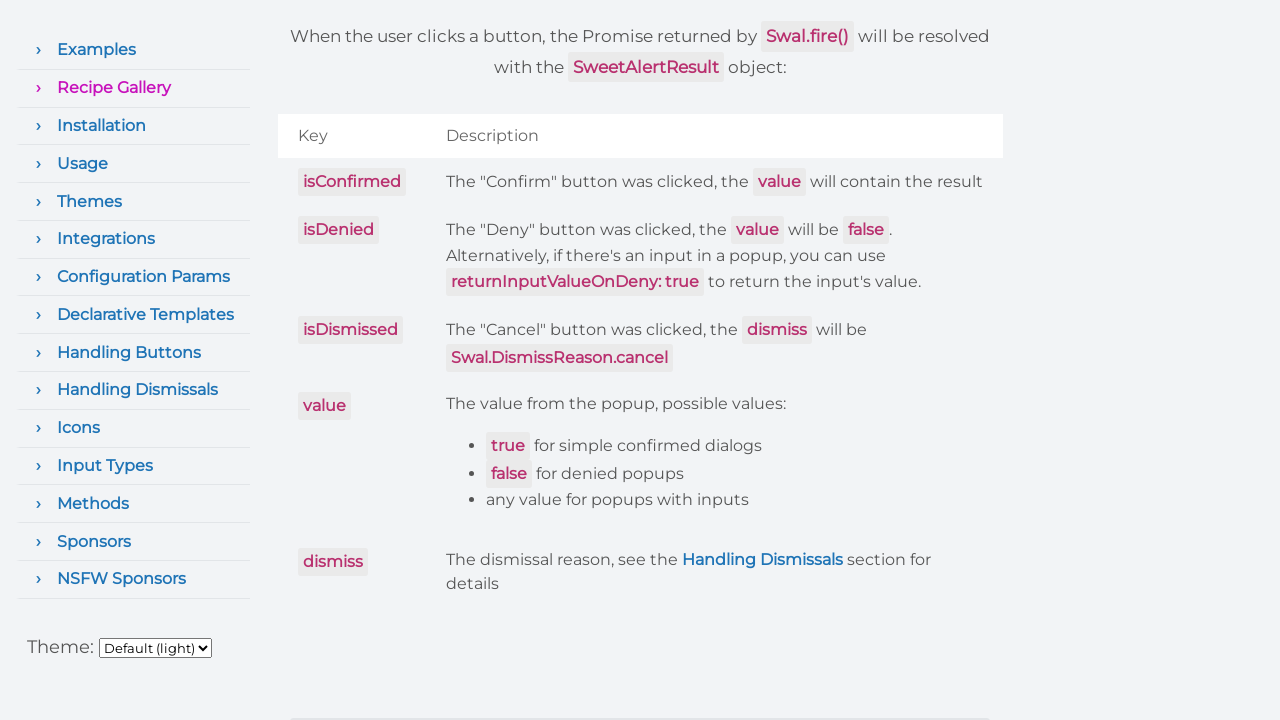

Clicked 'Show success message' button at (838, 361) on xpath=//button[normalize-space(text())='Show success message']
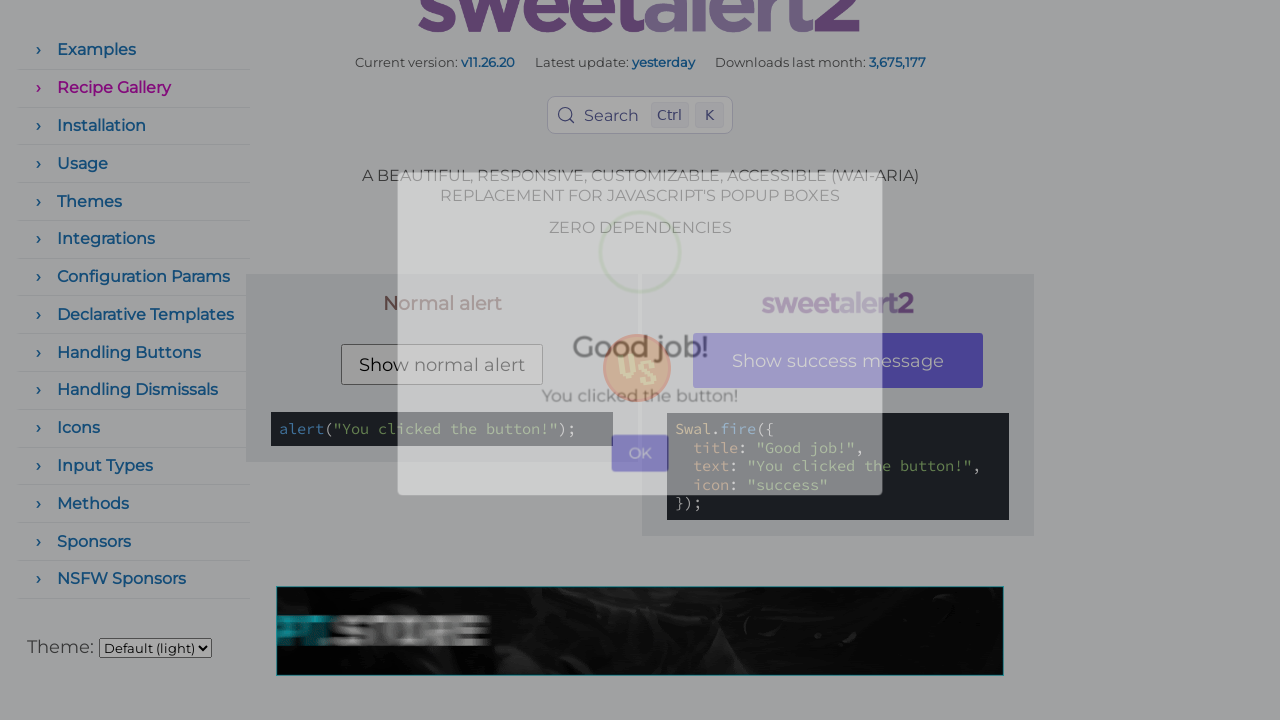

SweetAlert2 success message appeared with 'Good job!' text
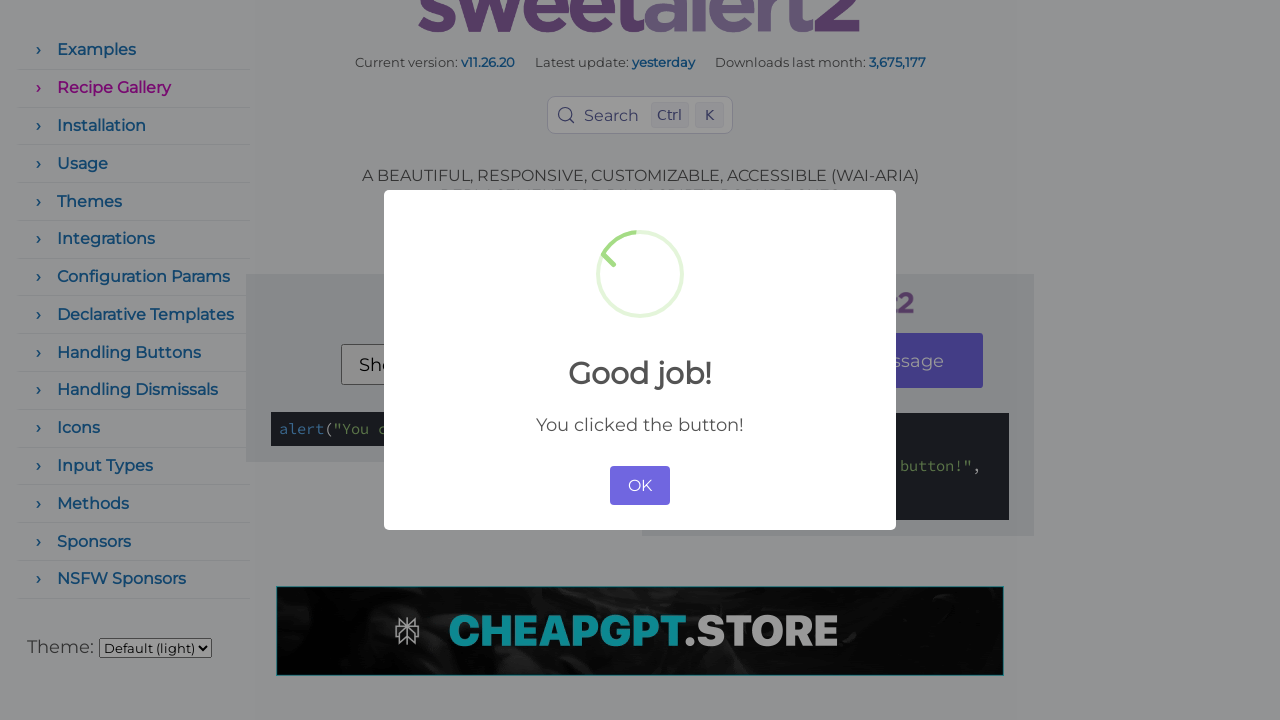

Clicked OK button to close the alert at (640, 486) on button >> internal:has-text="OK"i
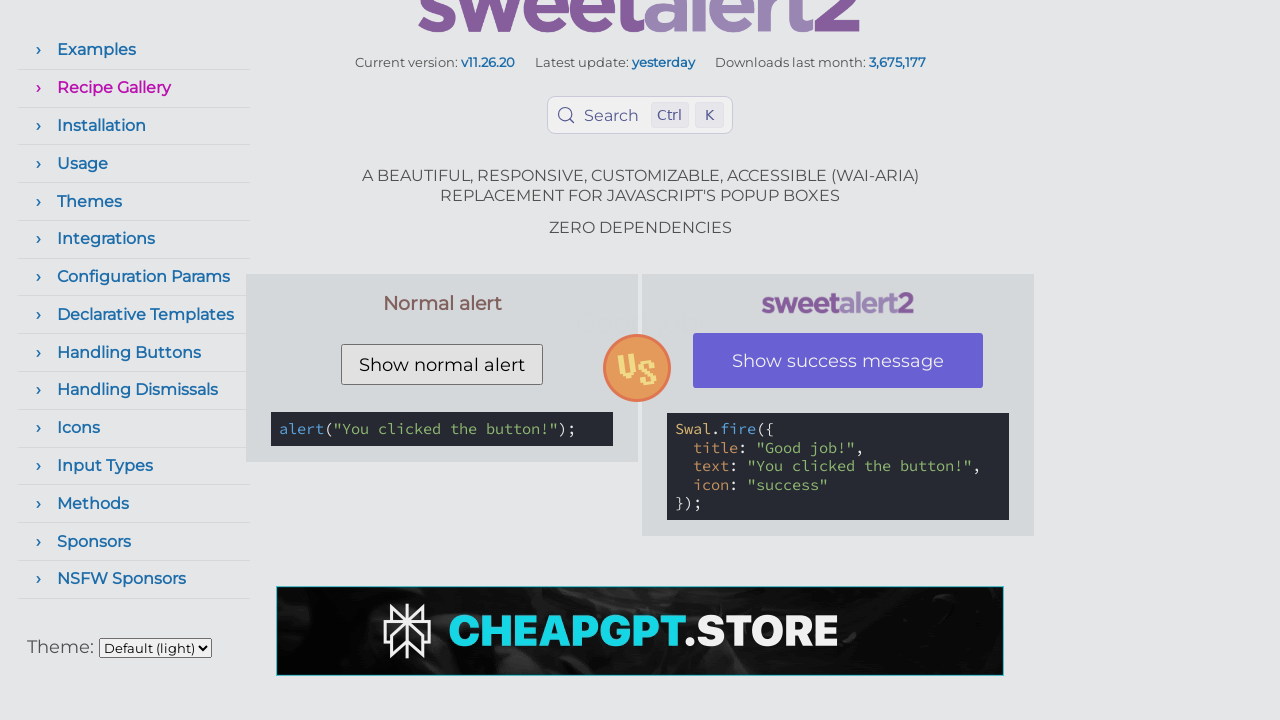

Alert was successfully dismissed
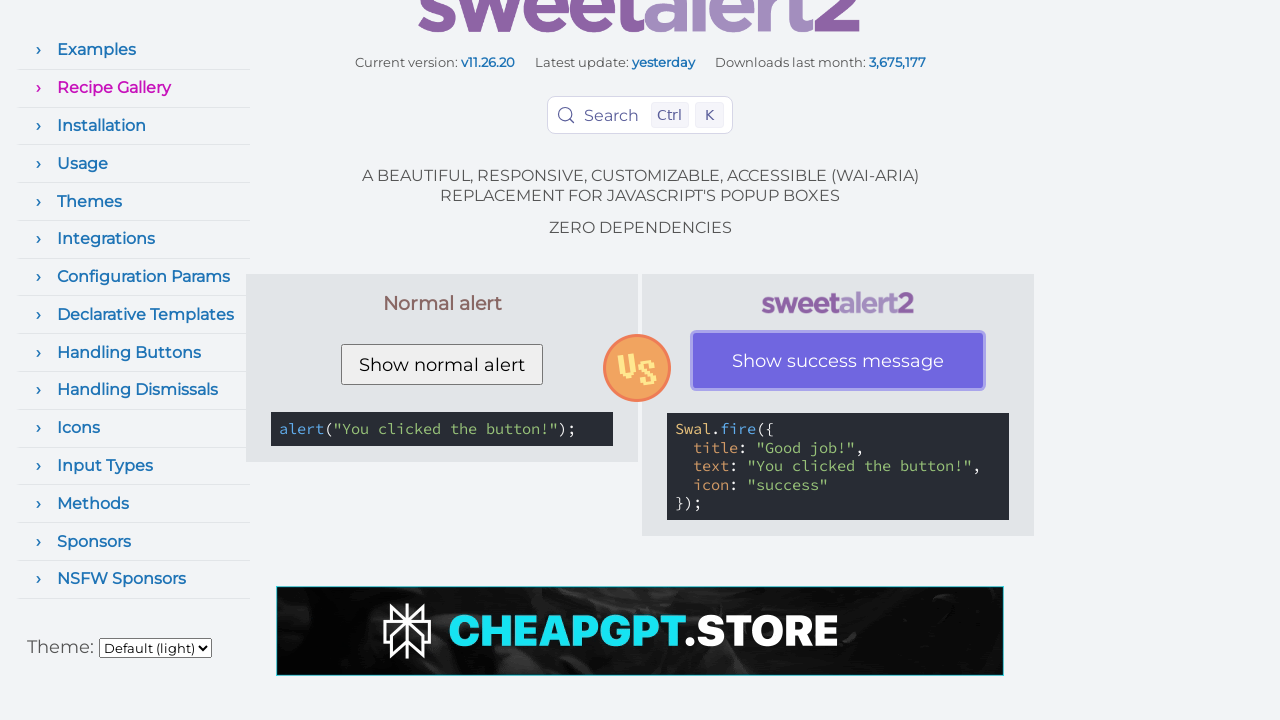

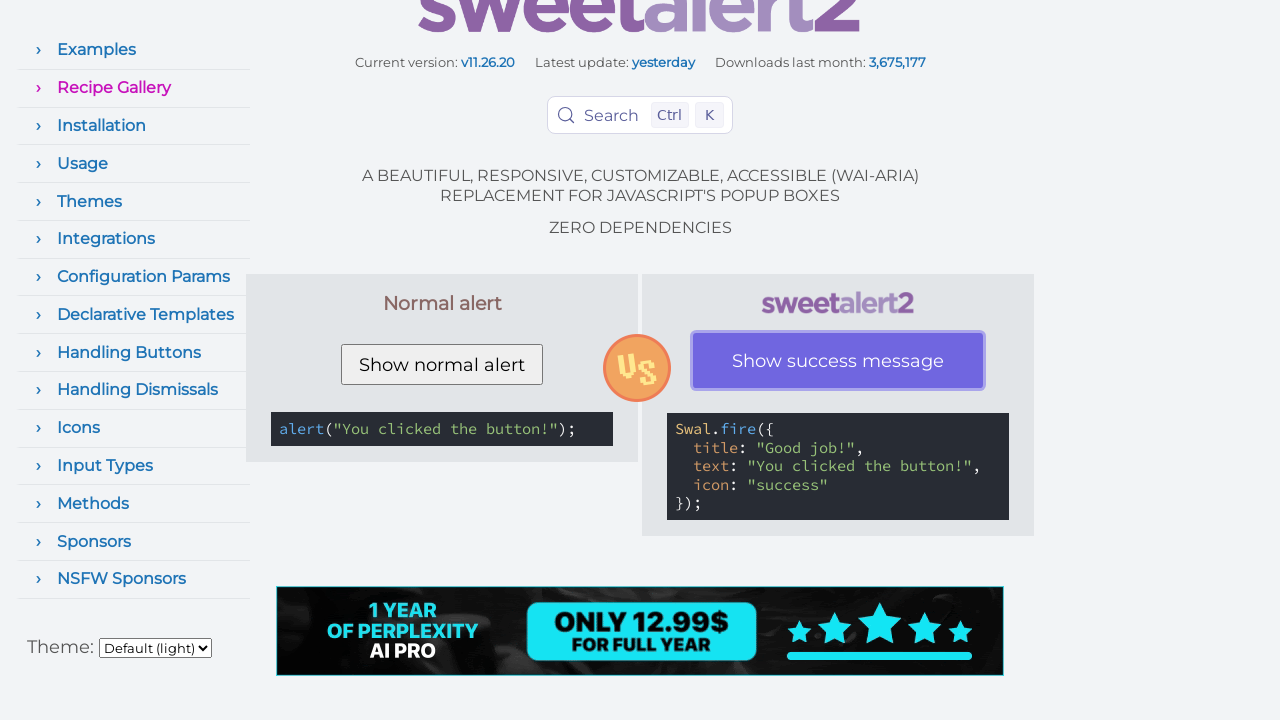